Verifies the canvas element is displayed on the Challenging DOM page

Starting URL: https://the-internet.herokuapp.com/challenging_dom

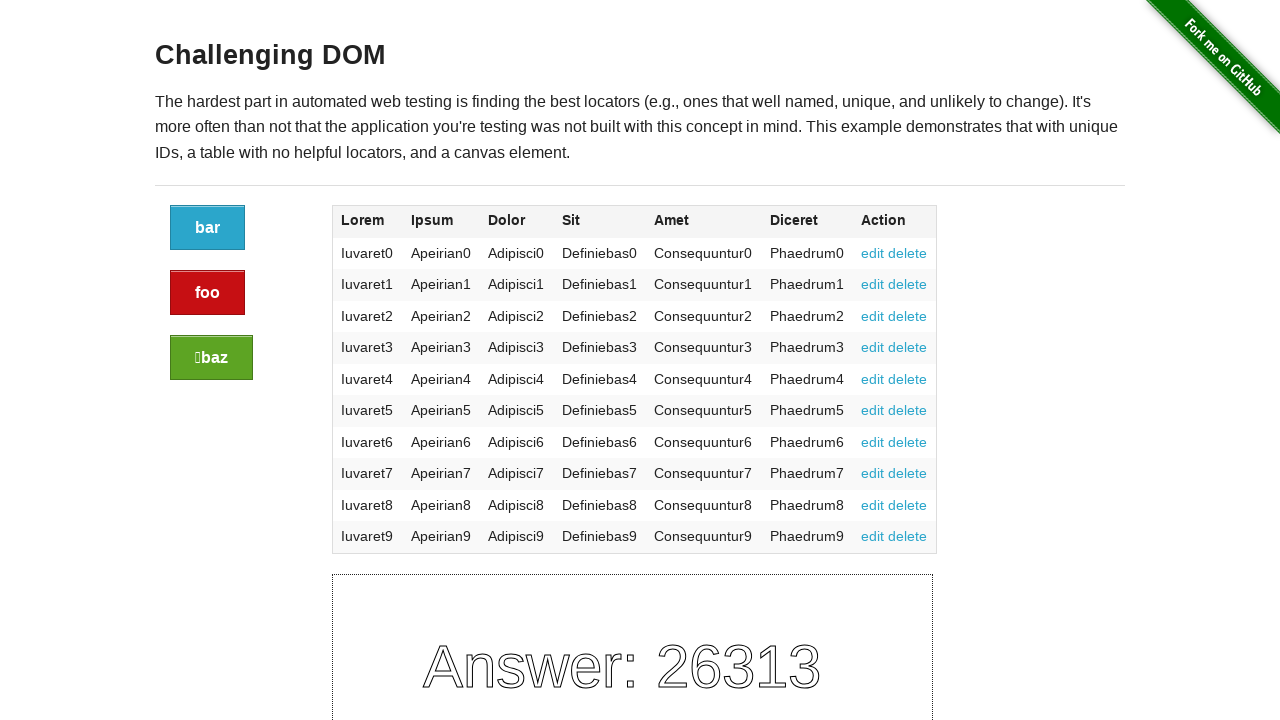

Navigated to Challenging DOM page
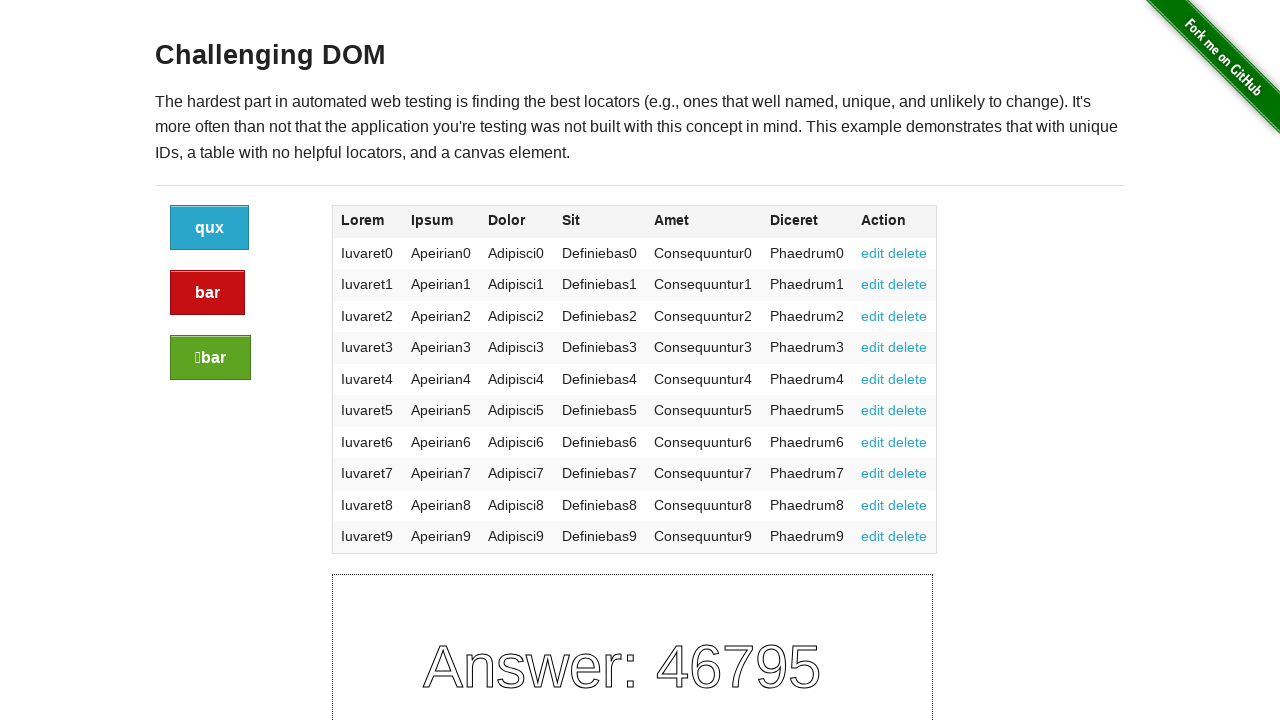

Located canvas element
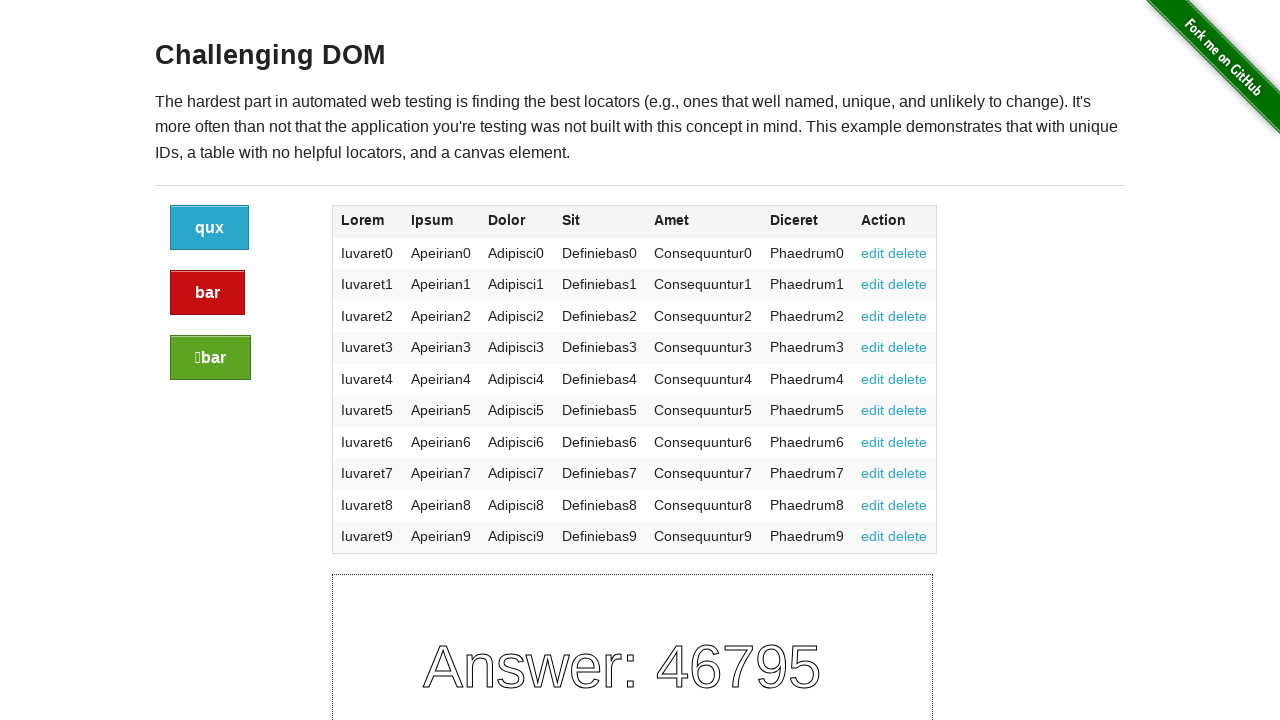

Canvas element is displayed and visible
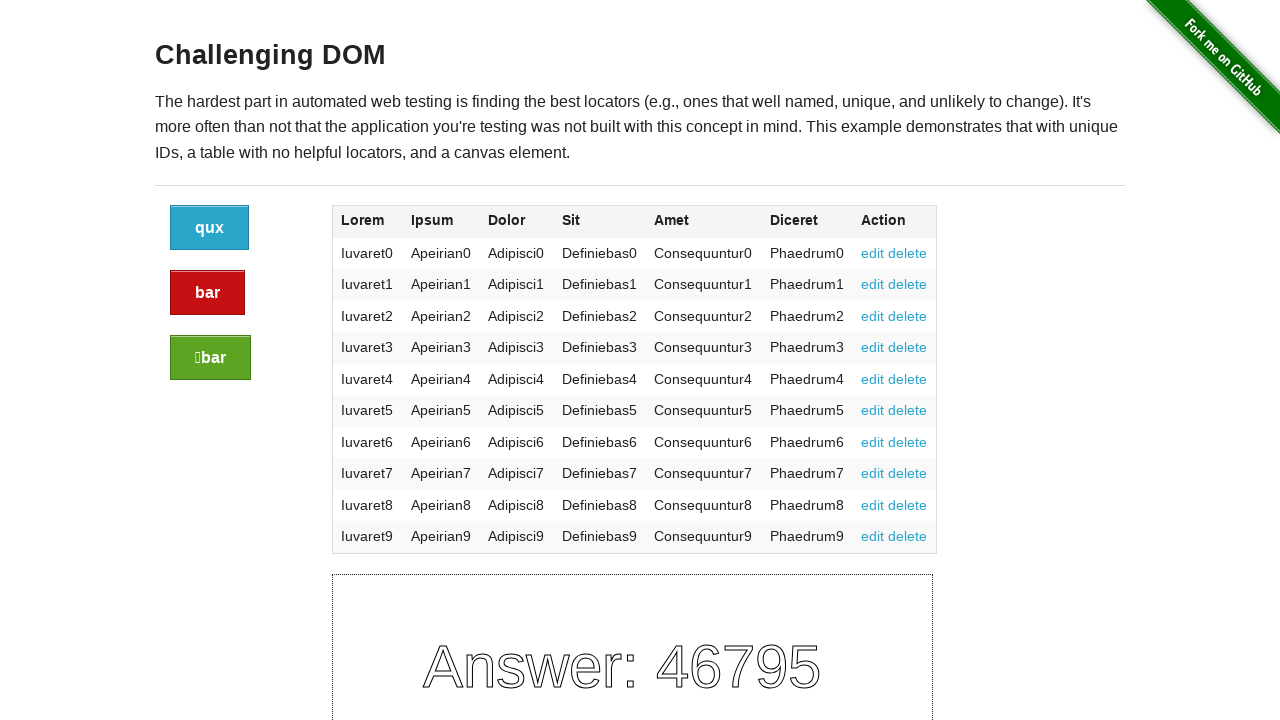

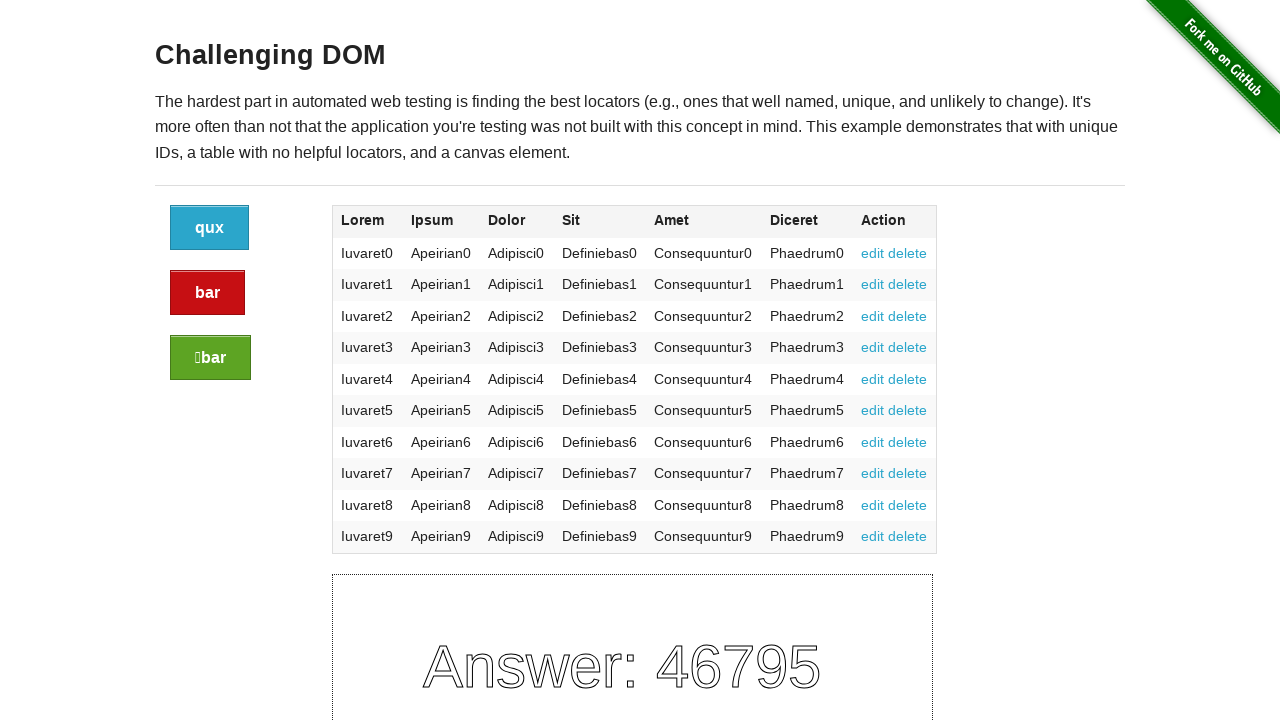